Tests viewing participant team list by navigating to match detail page and clicking the participants tab.

Starting URL: https://the-match-five.vercel.app/matches

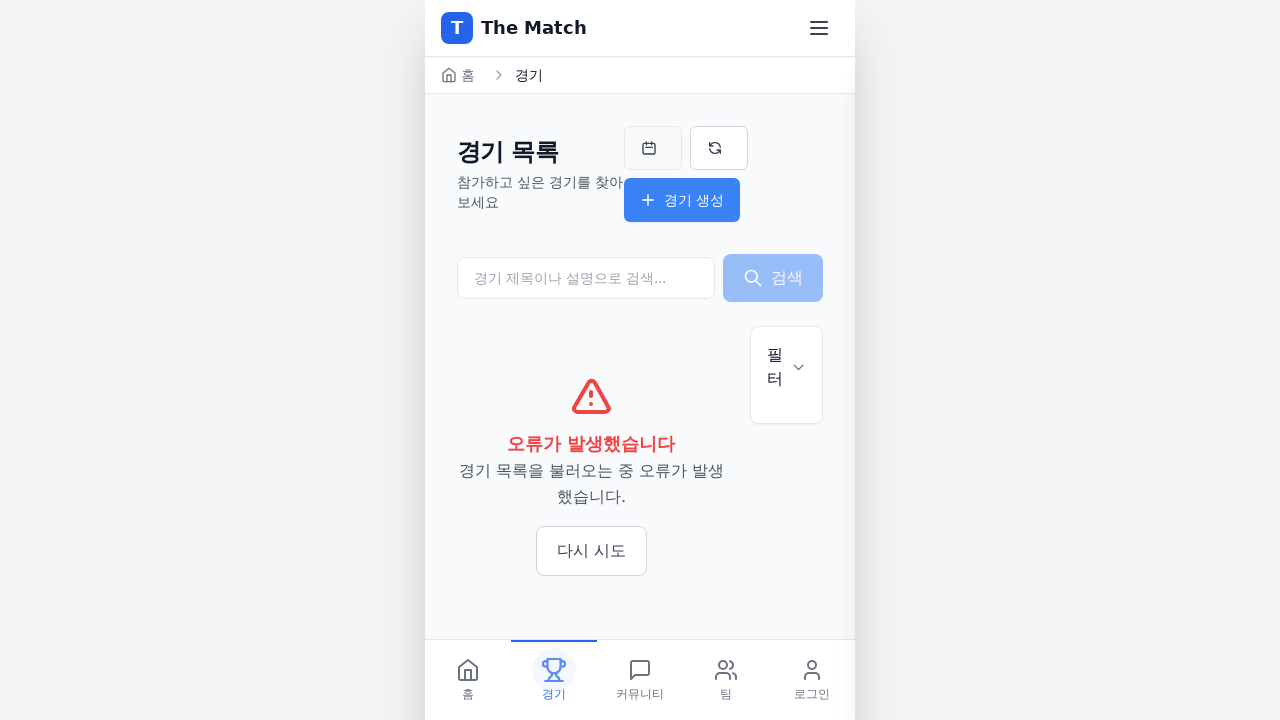

Waited for matches page to load
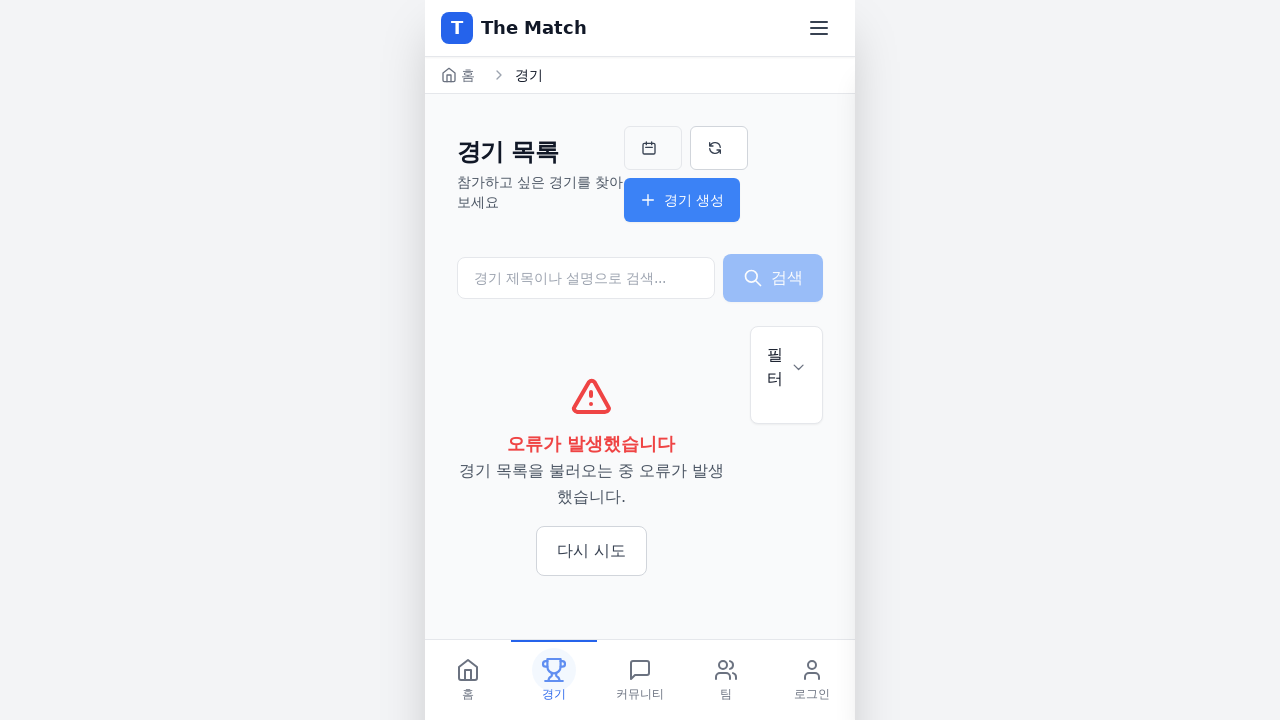

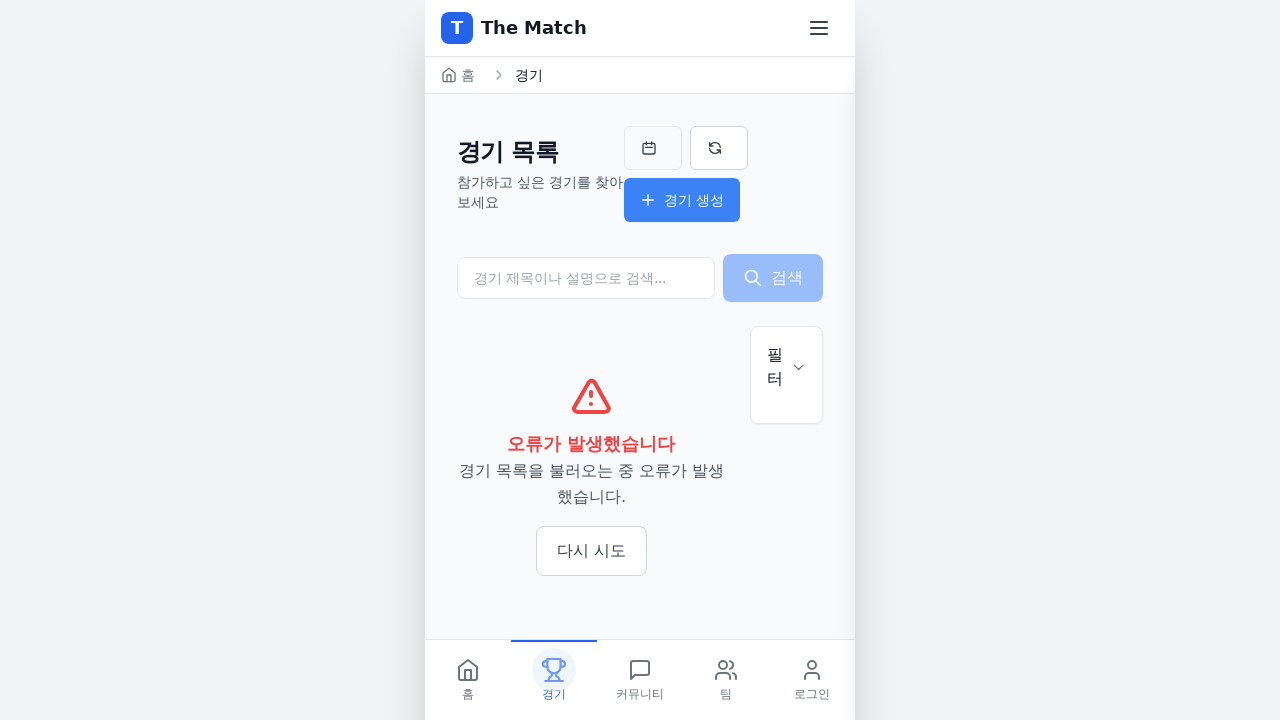